Navigates to the Rahul Shetty Academy dropdowns practice page and verifies it loads

Starting URL: https://rahulshettyacademy.com/dropdownsPractise/

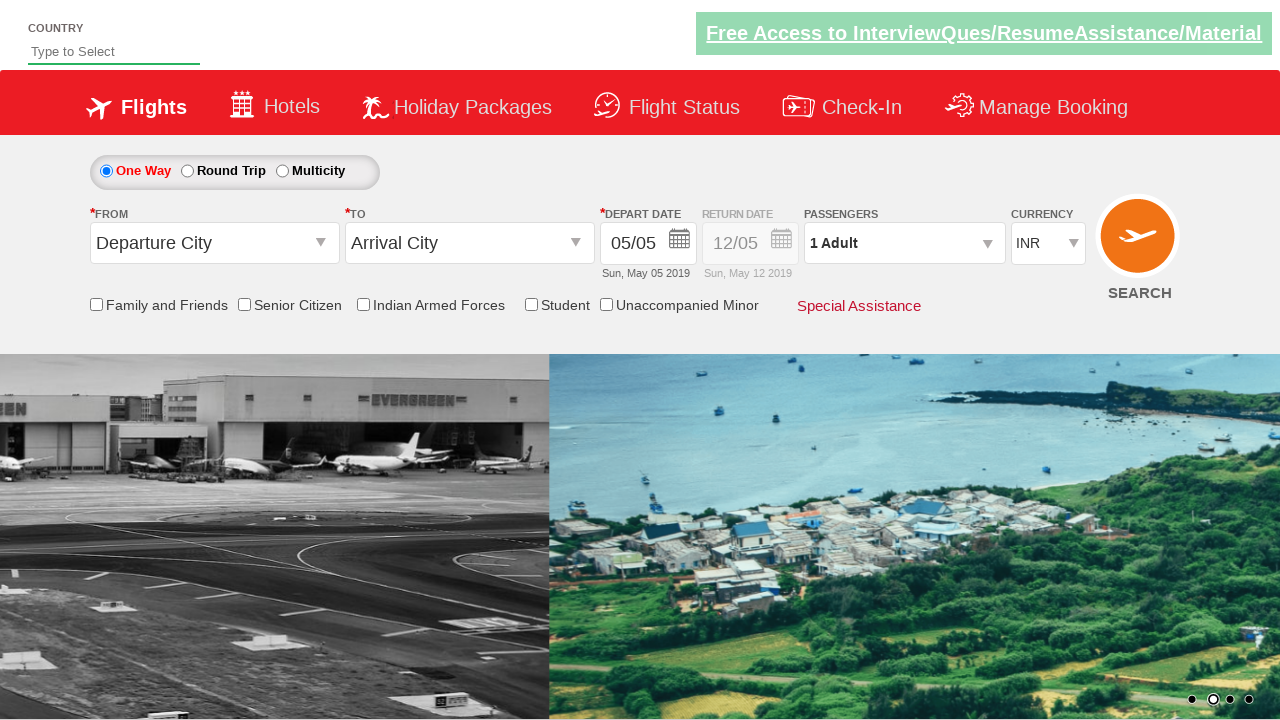

Navigated to Rahul Shetty Academy dropdowns practice page
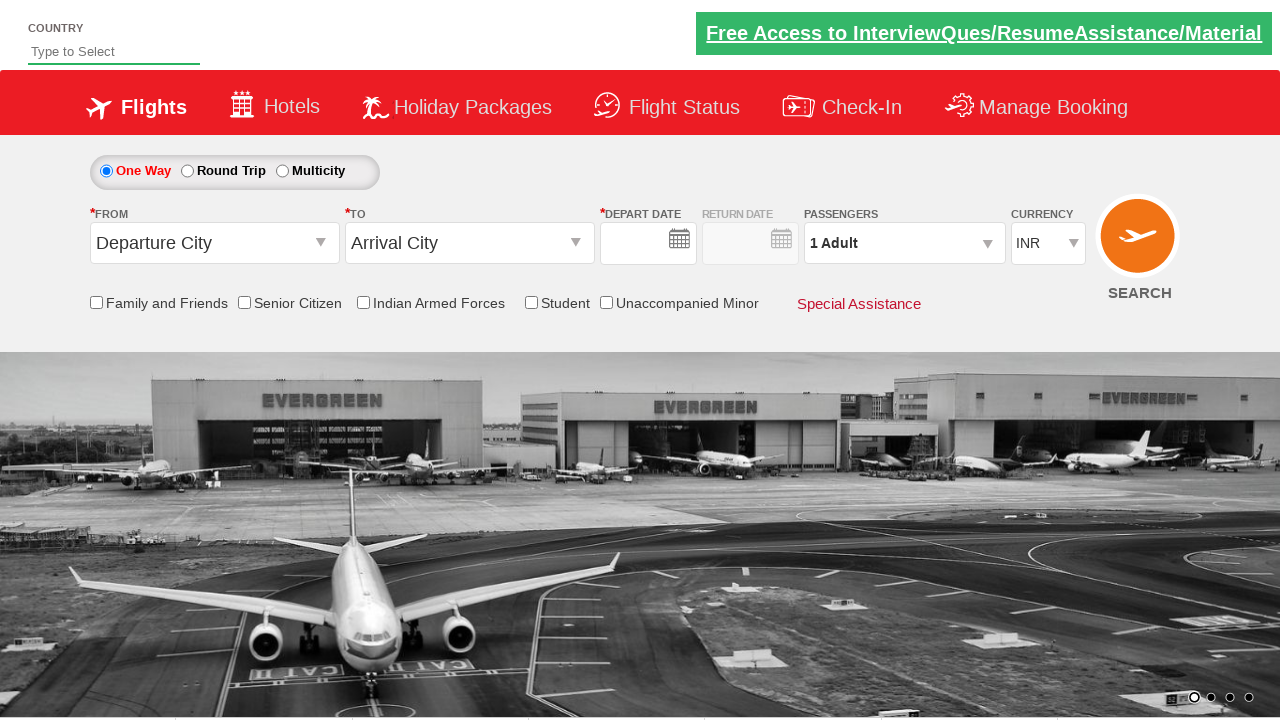

Page DOM content loaded
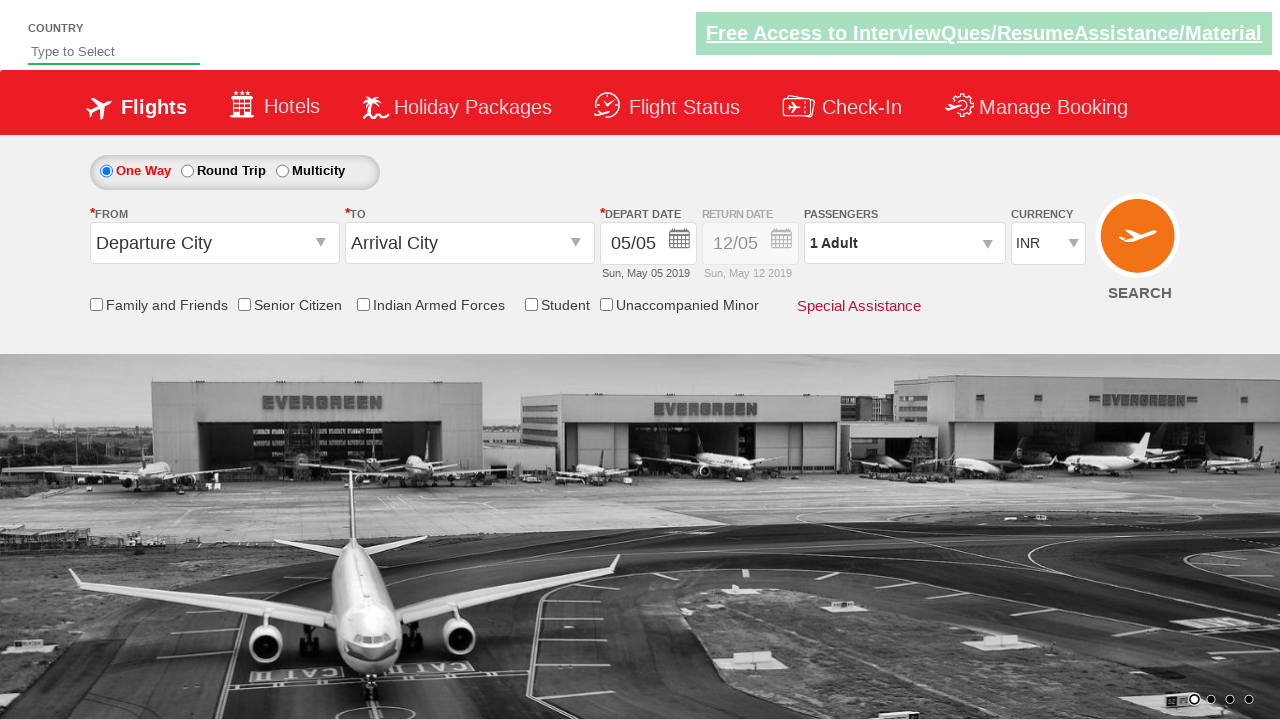

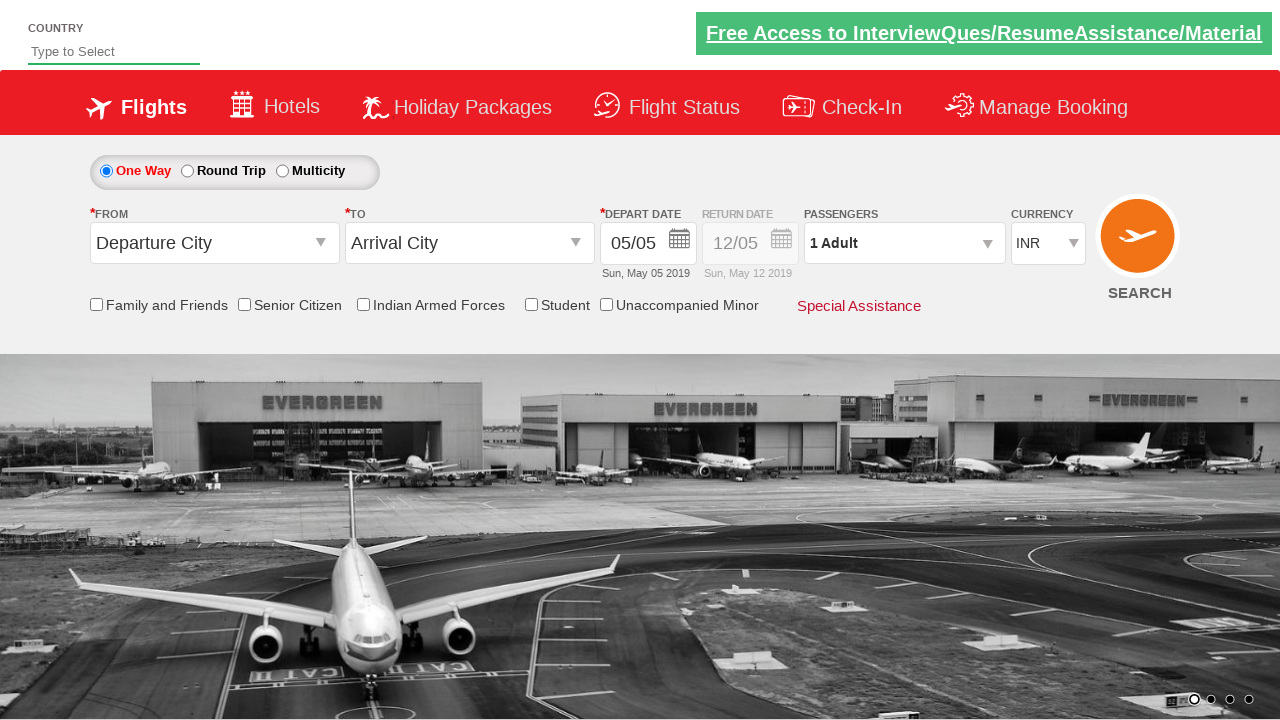